Tests dropdown selection functionality on BlazeDemo by selecting a departure city from the dropdown menu

Starting URL: https://blazedemo.com/

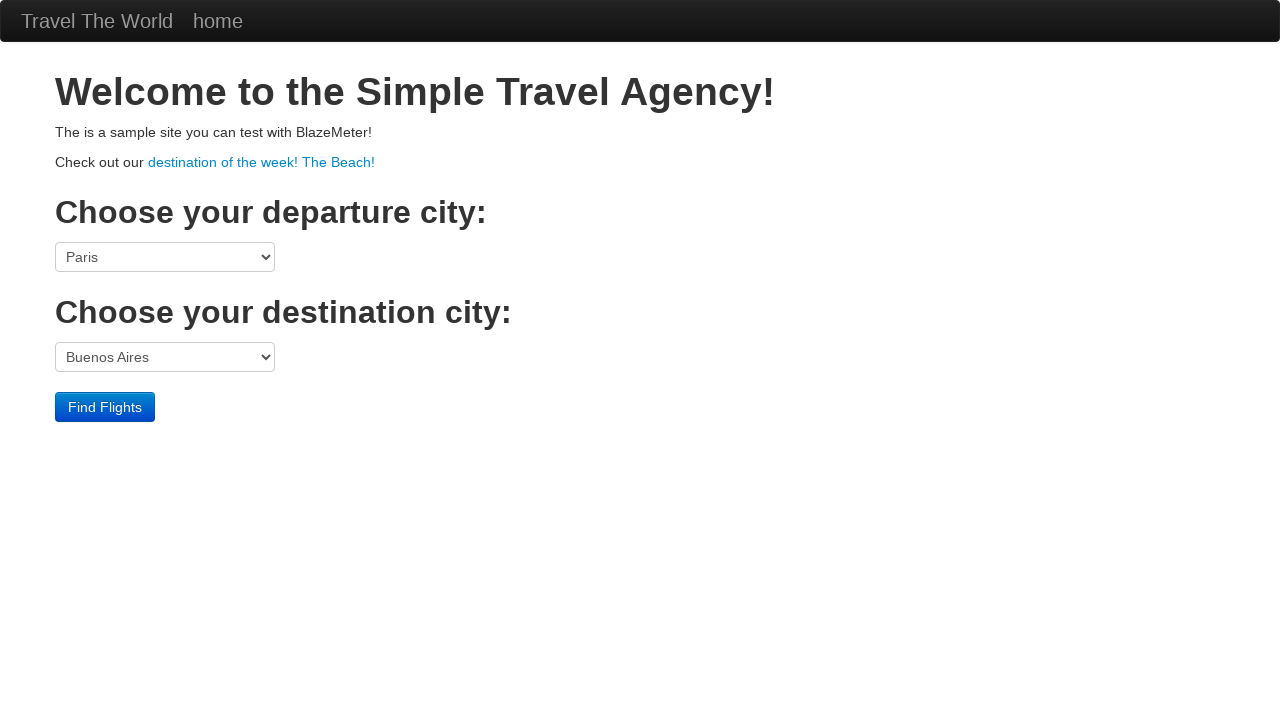

Selected 'San Diego' from departure city dropdown on select[name='fromPort']
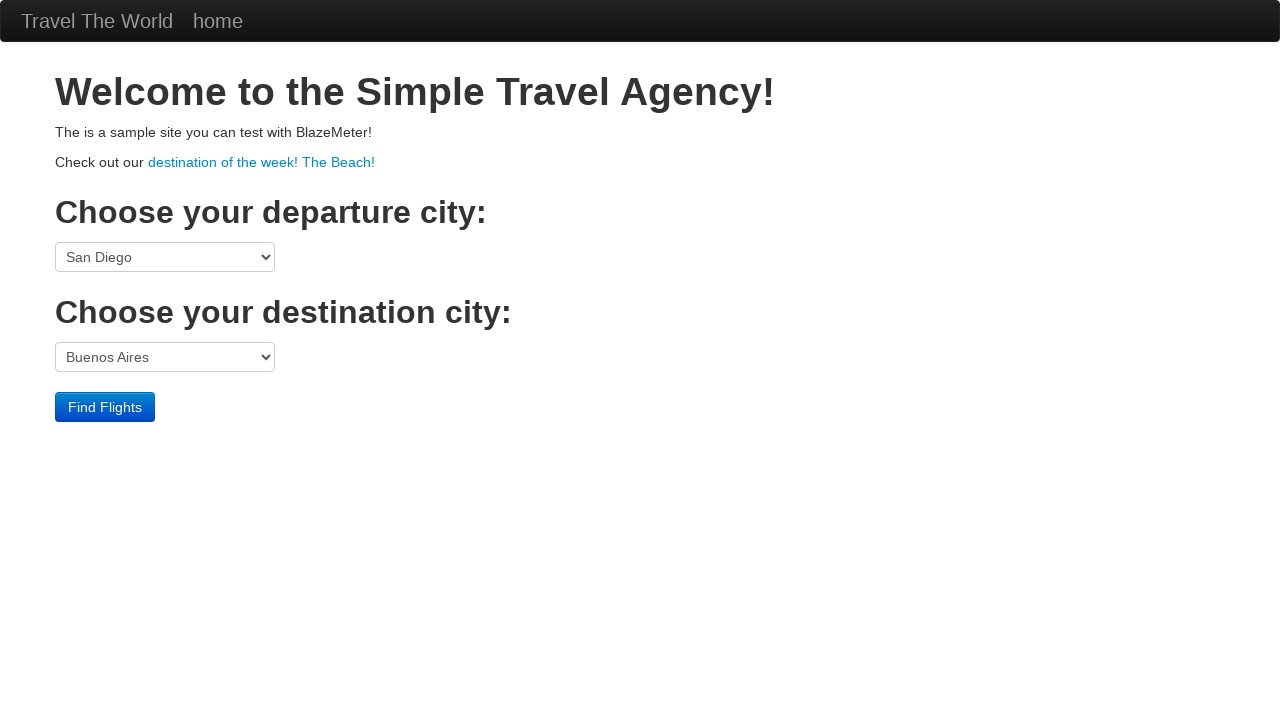

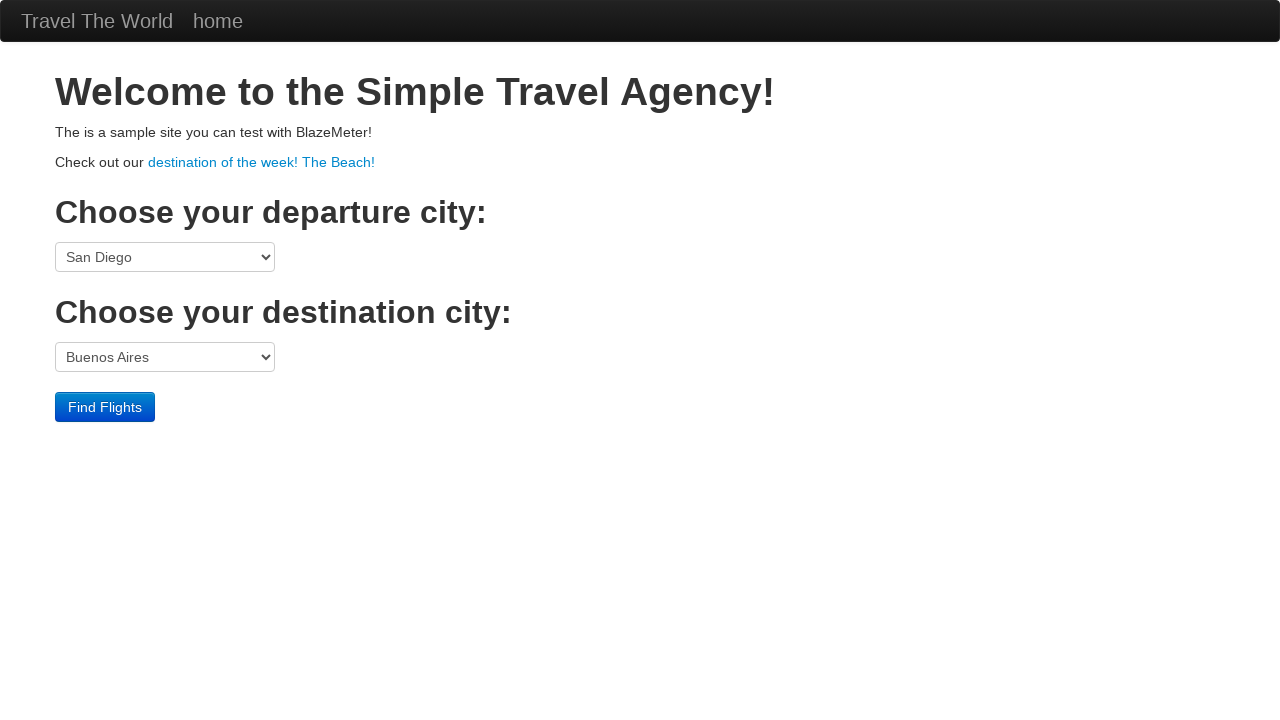